Tests opening a new tab programmatically, navigating to a different page, and verifying content on that page.

Starting URL: https://thecode.media/

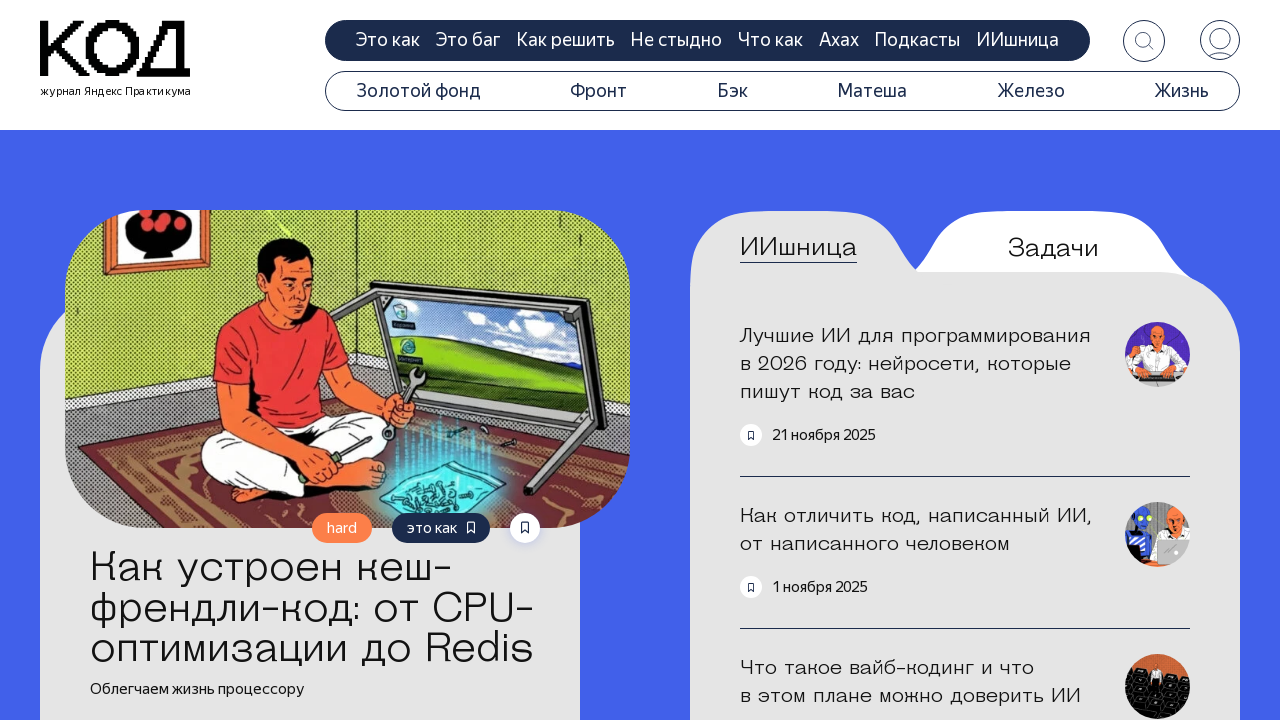

Opened a new tab programmatically
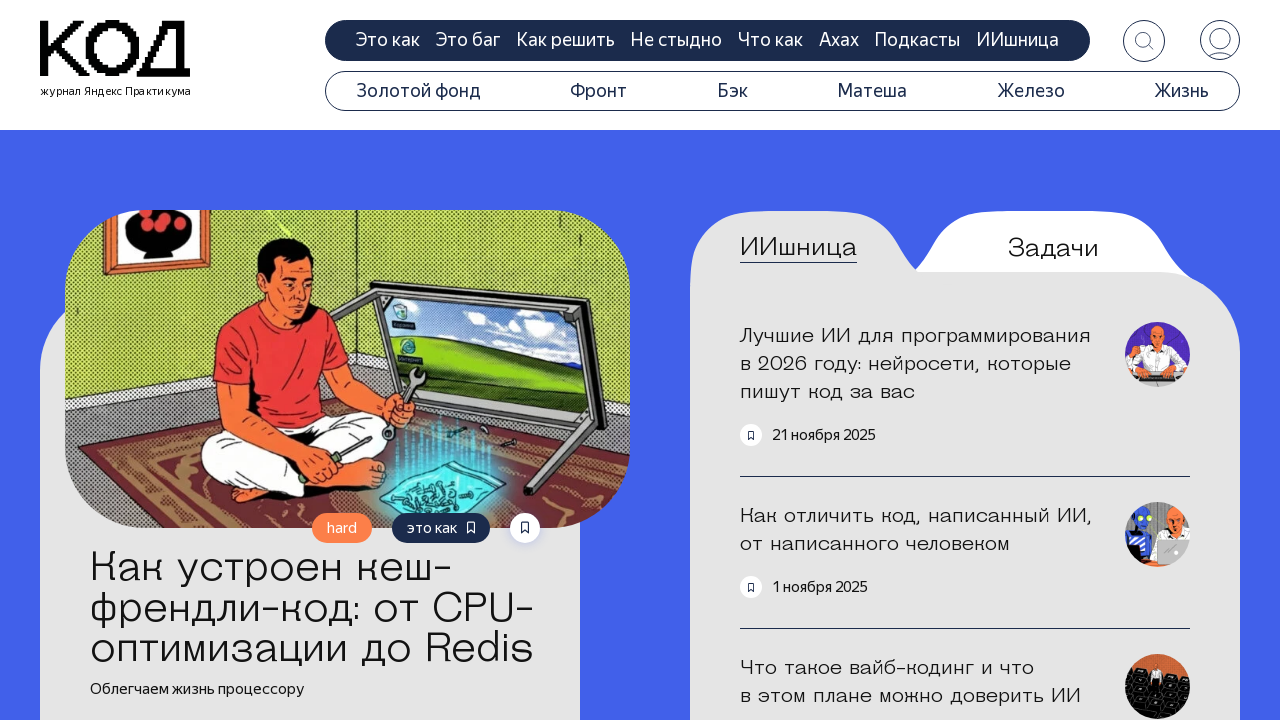

Navigated to https://thecode.media/howto/ in the new tab
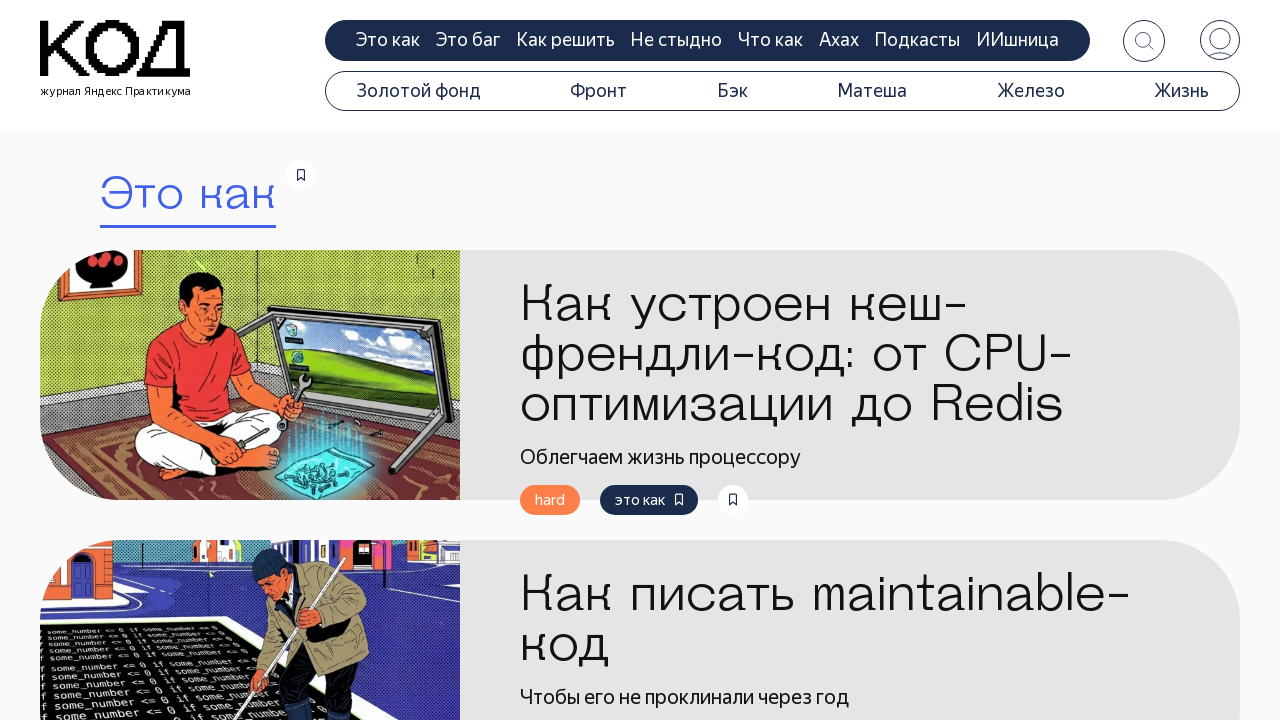

Search title element loaded on new page
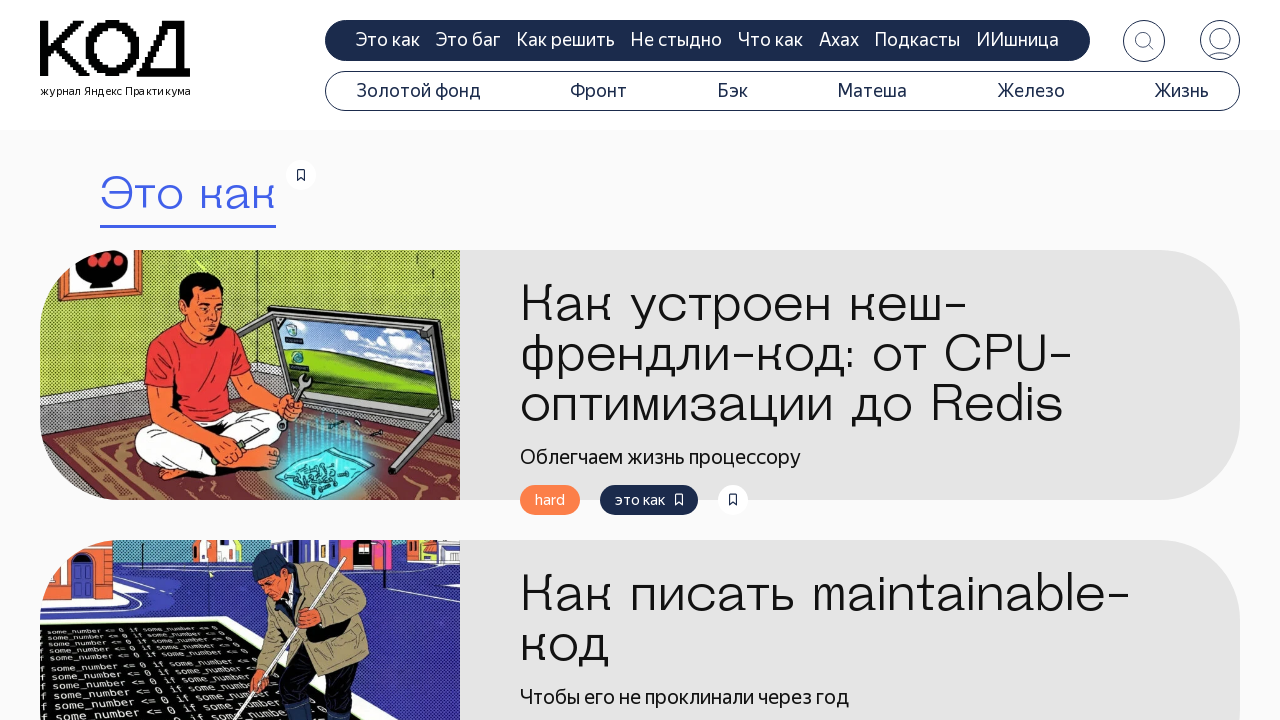

Verified search title text is 'Это как'
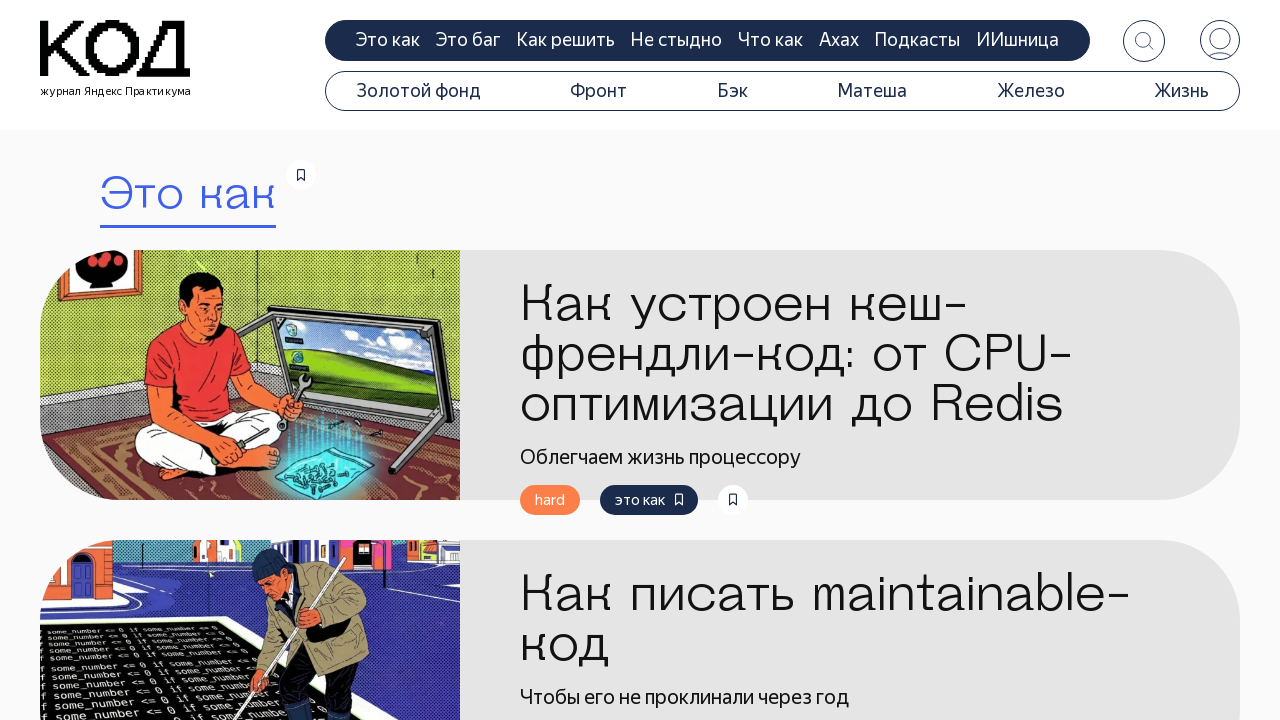

Closed the new tab
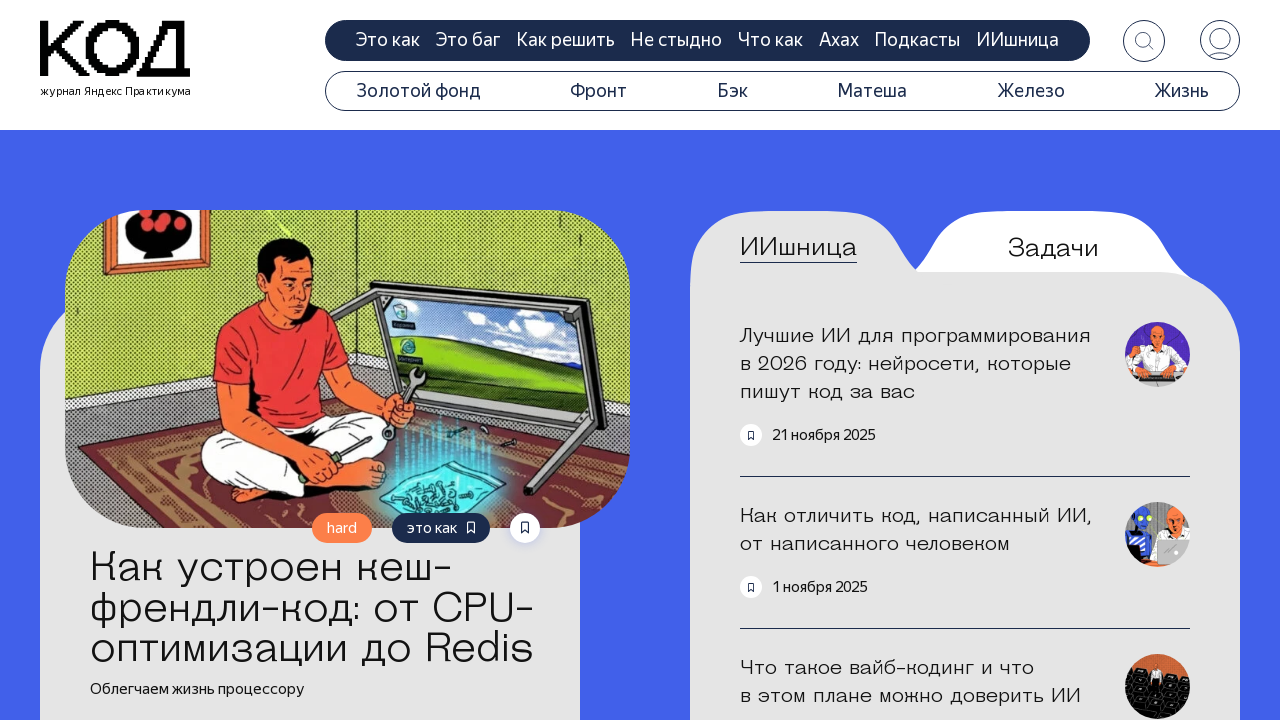

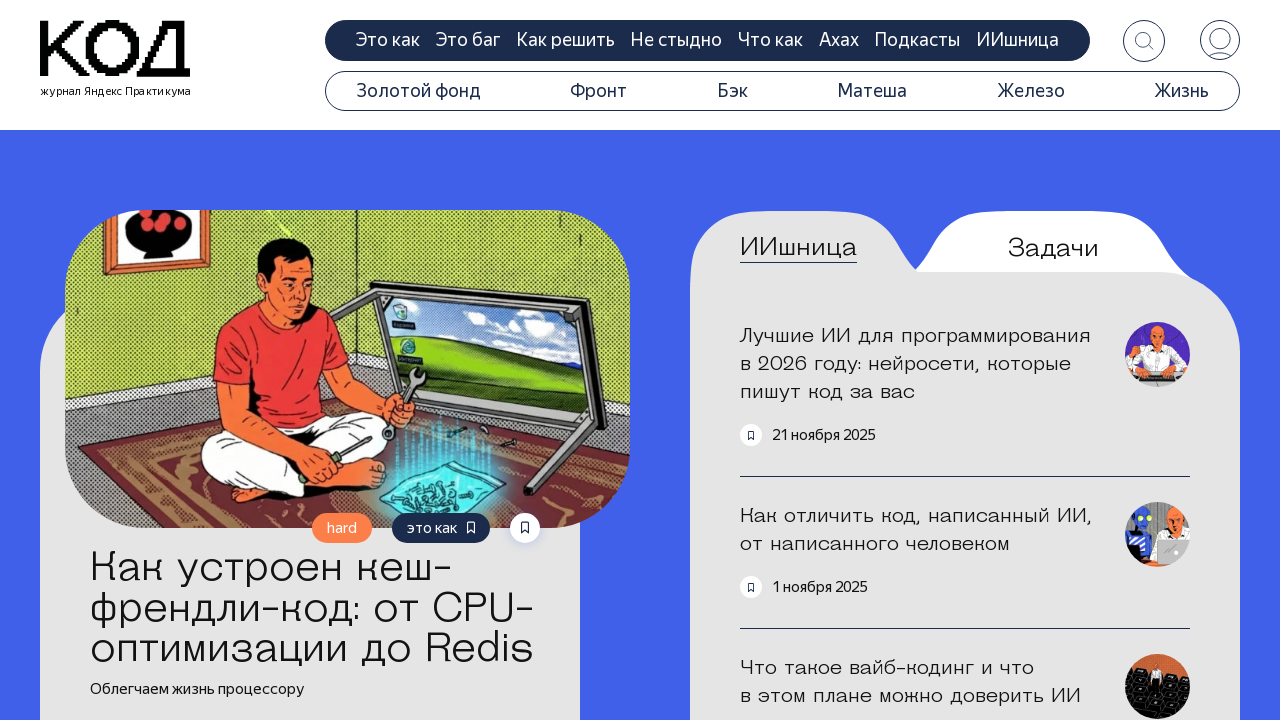